Clicks the second radio button option on the practice page

Starting URL: https://www.rahulshettyacademy.com/AutomationPractice/

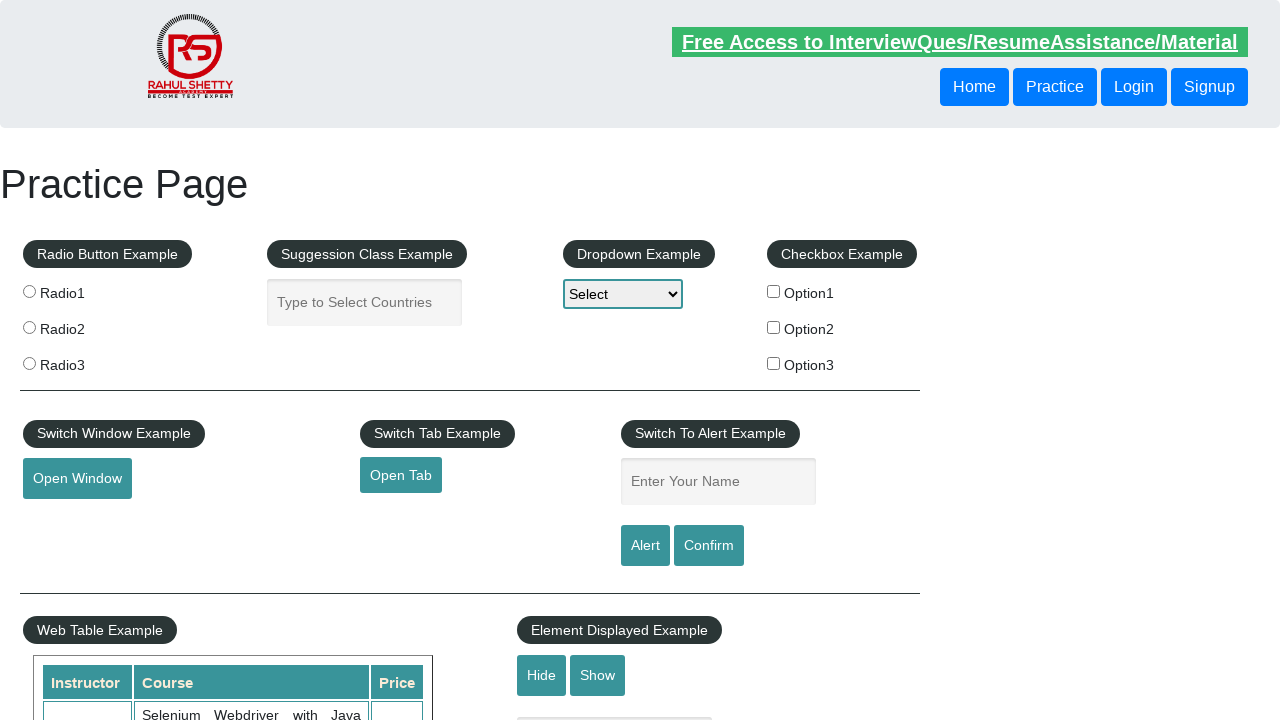

Navigated to Rahul Shetty Academy practice page
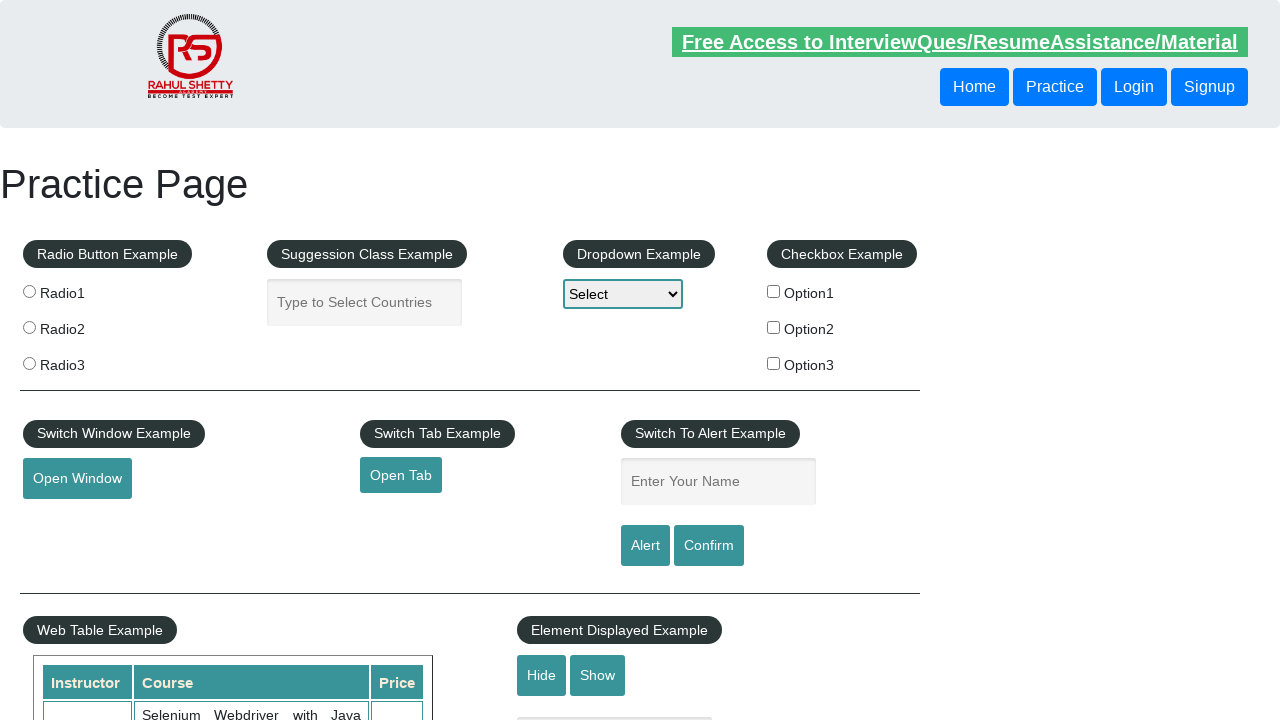

Clicked the second radio button option at (29, 327) on xpath=//input[@value='radio2']
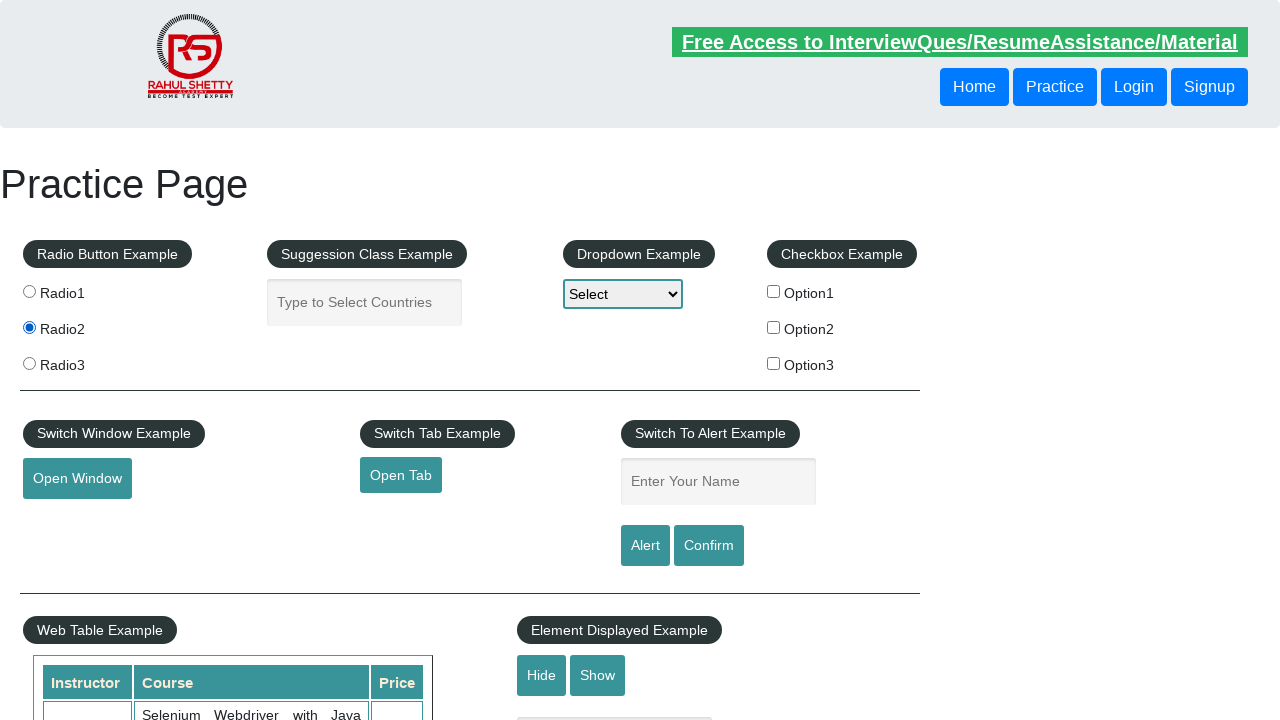

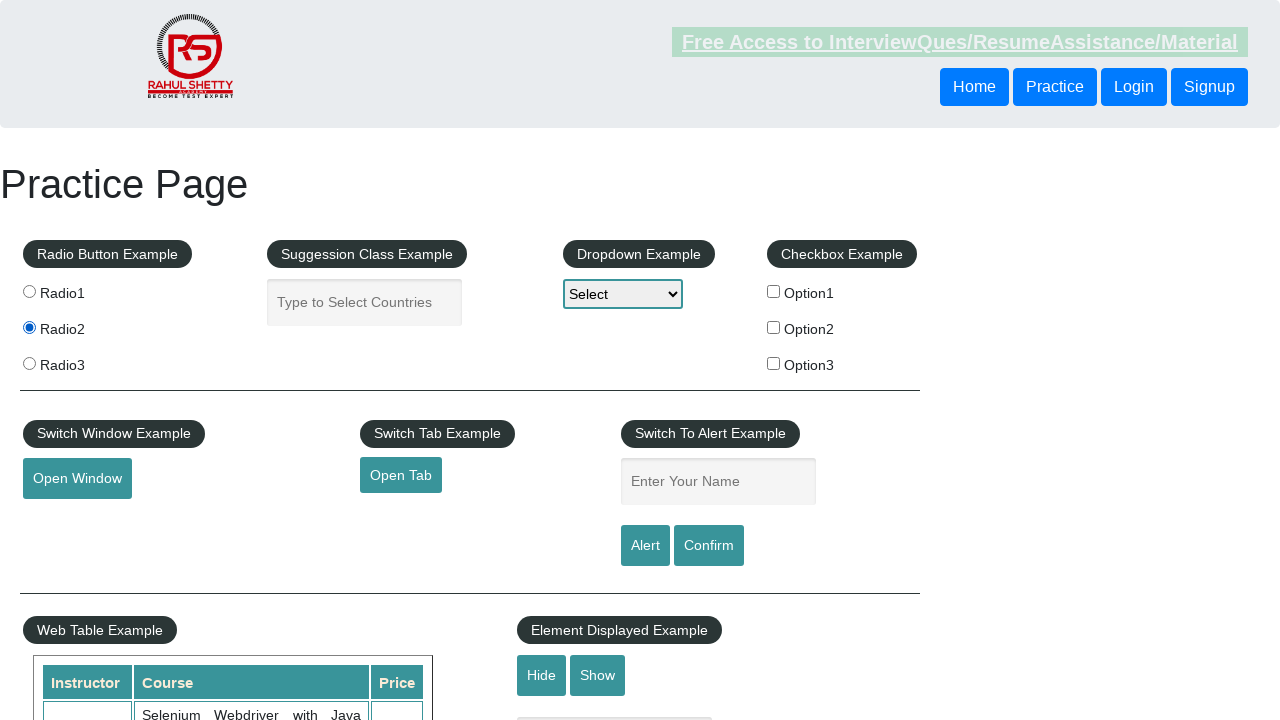